Tests invalid username validation by entering incorrect credentials and verifying error message

Starting URL: https://the-internet.herokuapp.com/

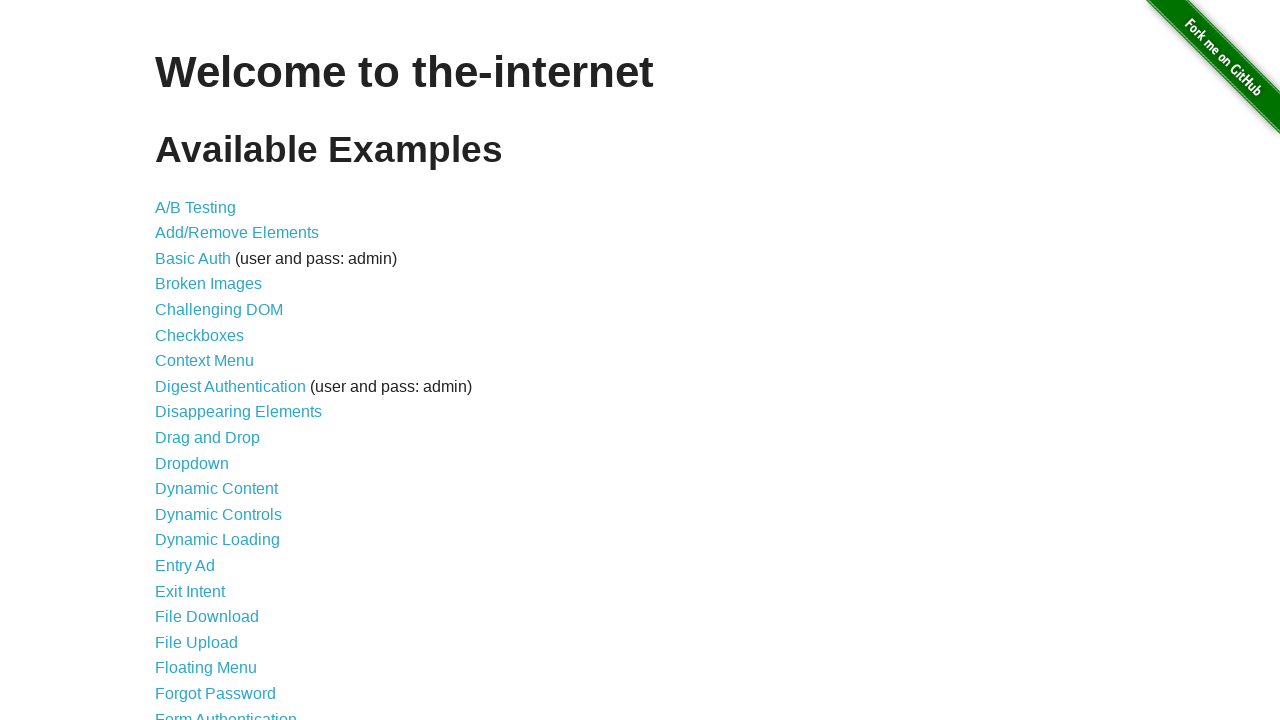

Clicked on Form Authentication link at (226, 712) on text=Form Authentication
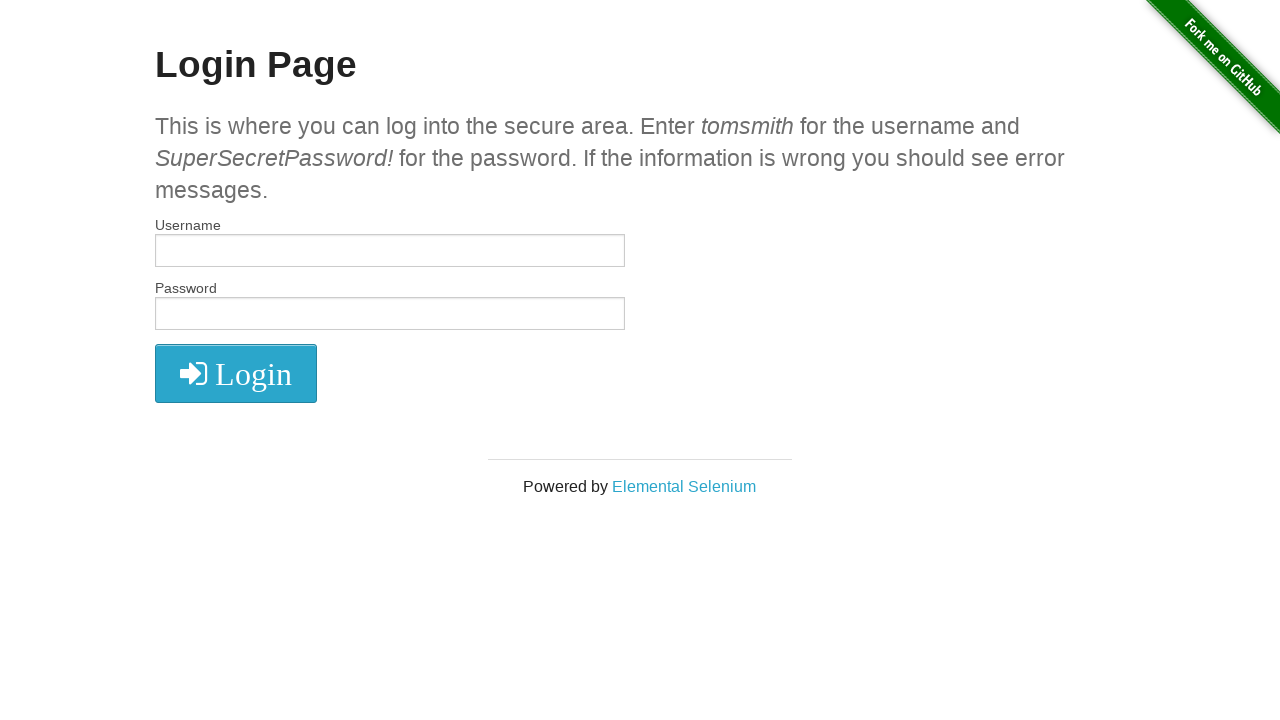

Filled username field with invalid username 'tomsmiths' on #username
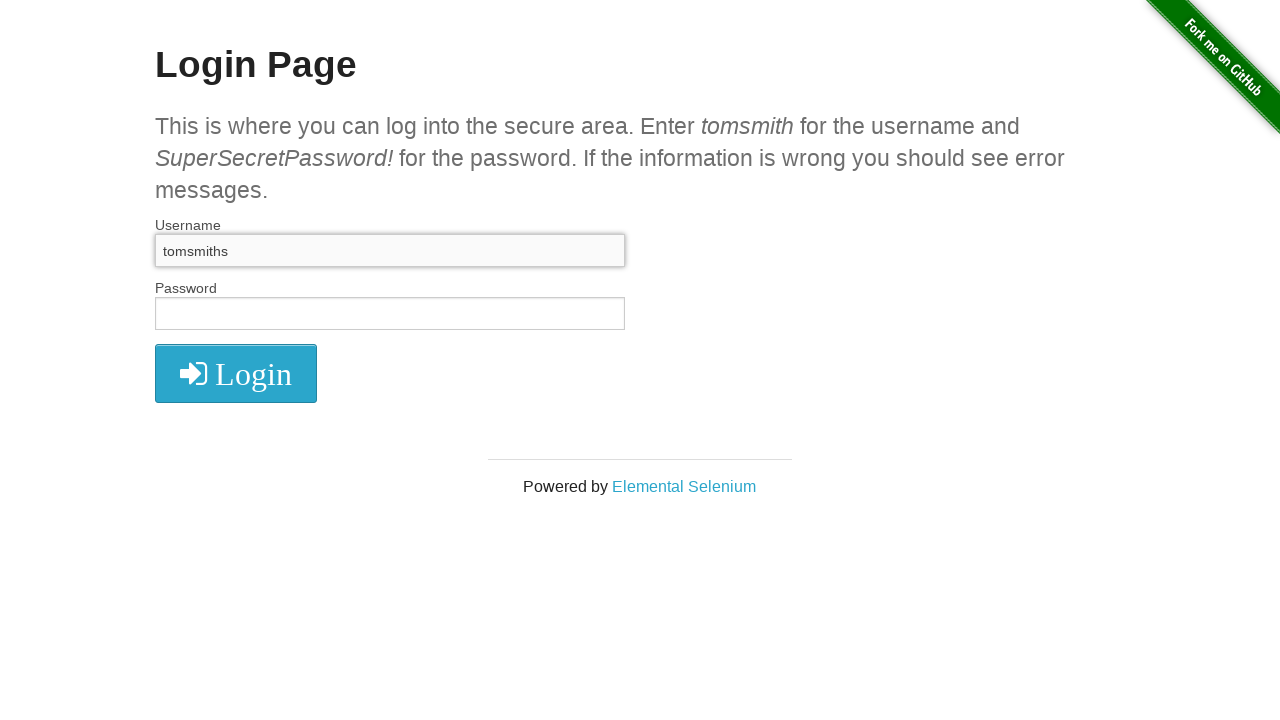

Filled password field with 'SuperSecretPassword!?' on #password
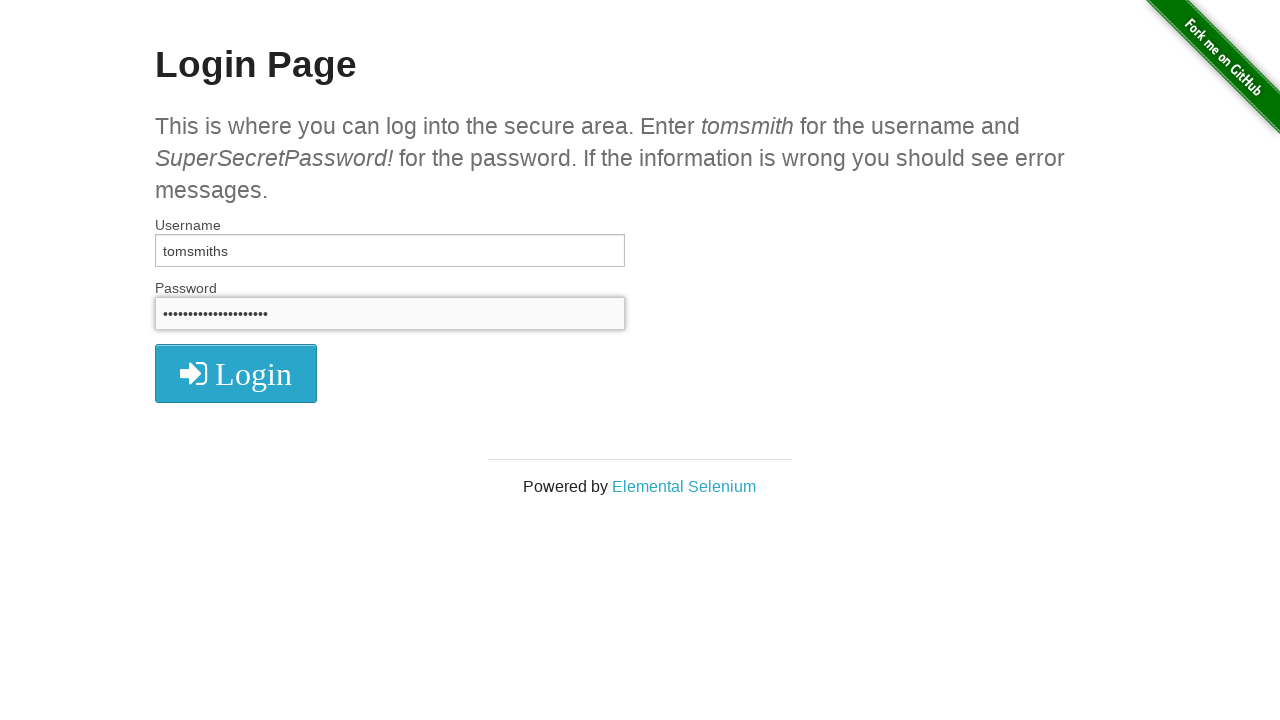

Clicked submit button to attempt login with invalid credentials at (236, 373) on [type="submit"]
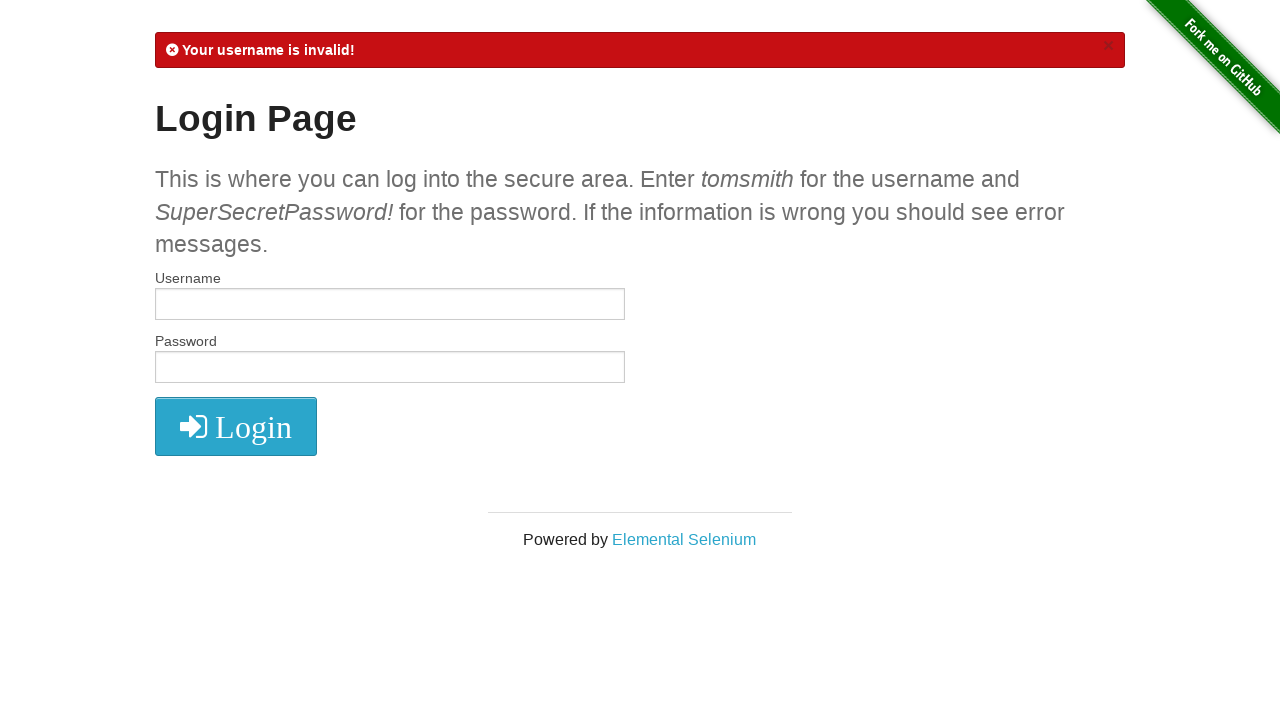

Retrieved error message from flash element
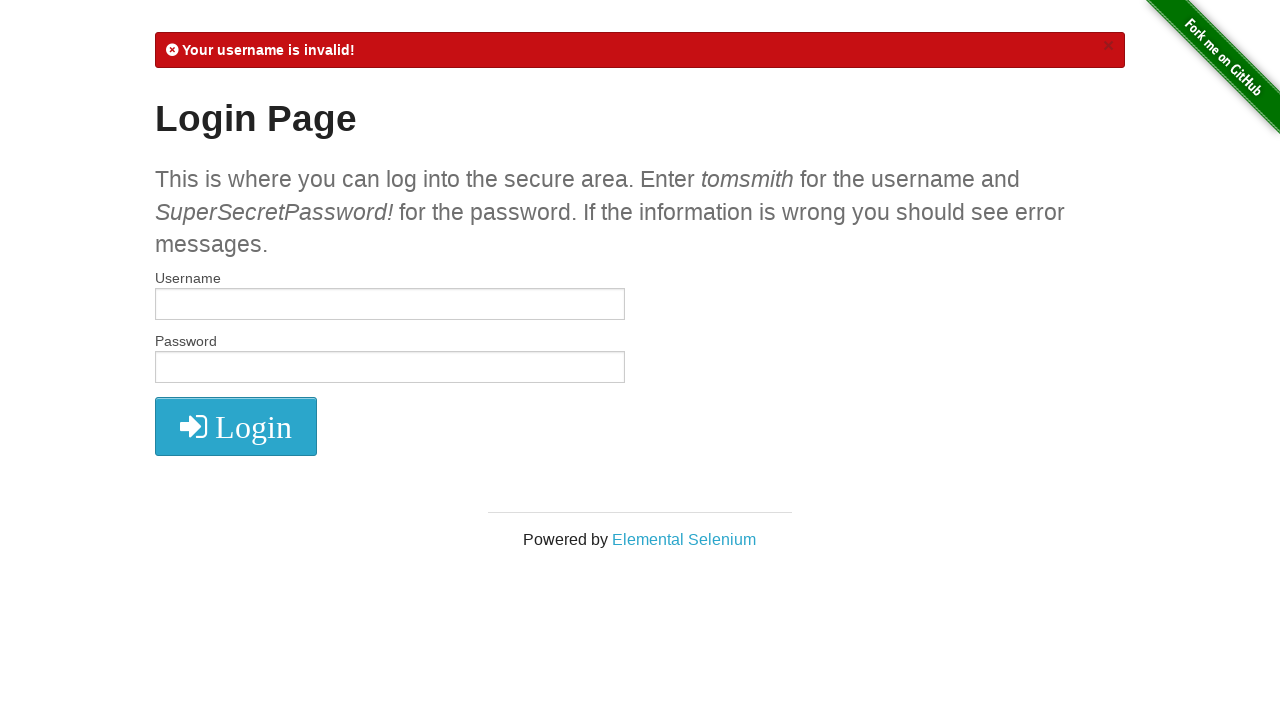

Verified that error message contains 'Your username is invalid!'
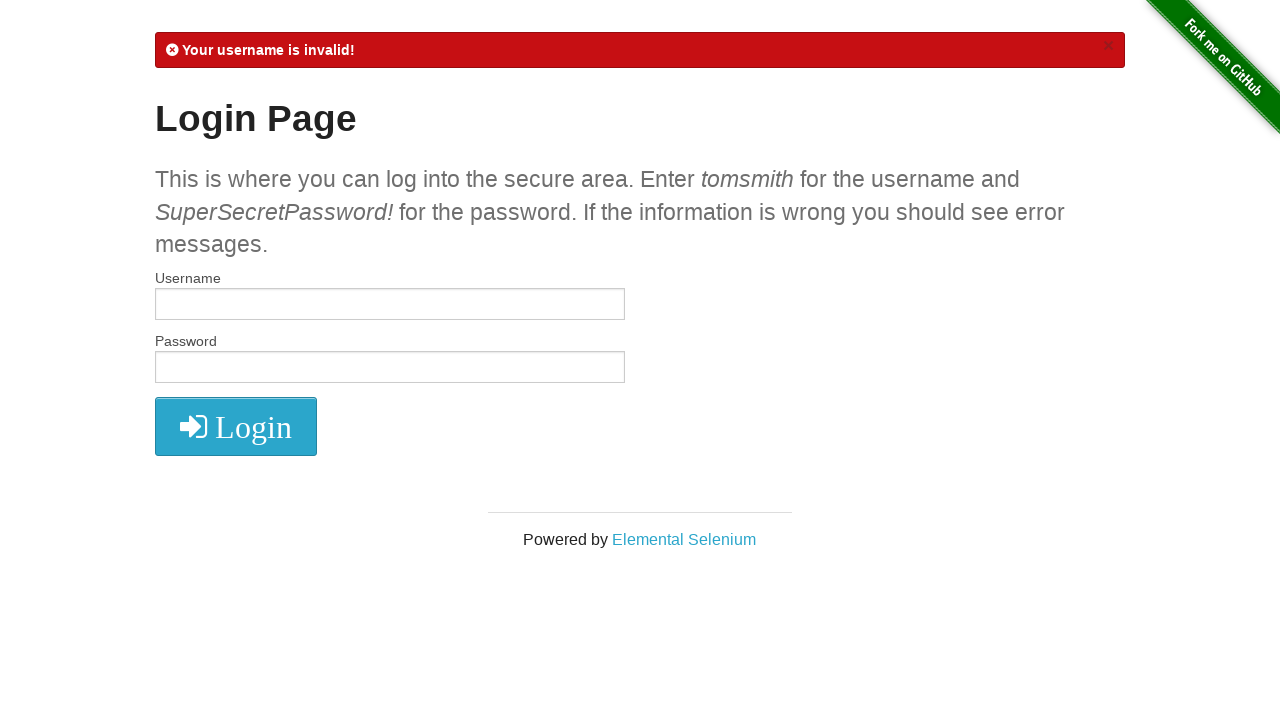

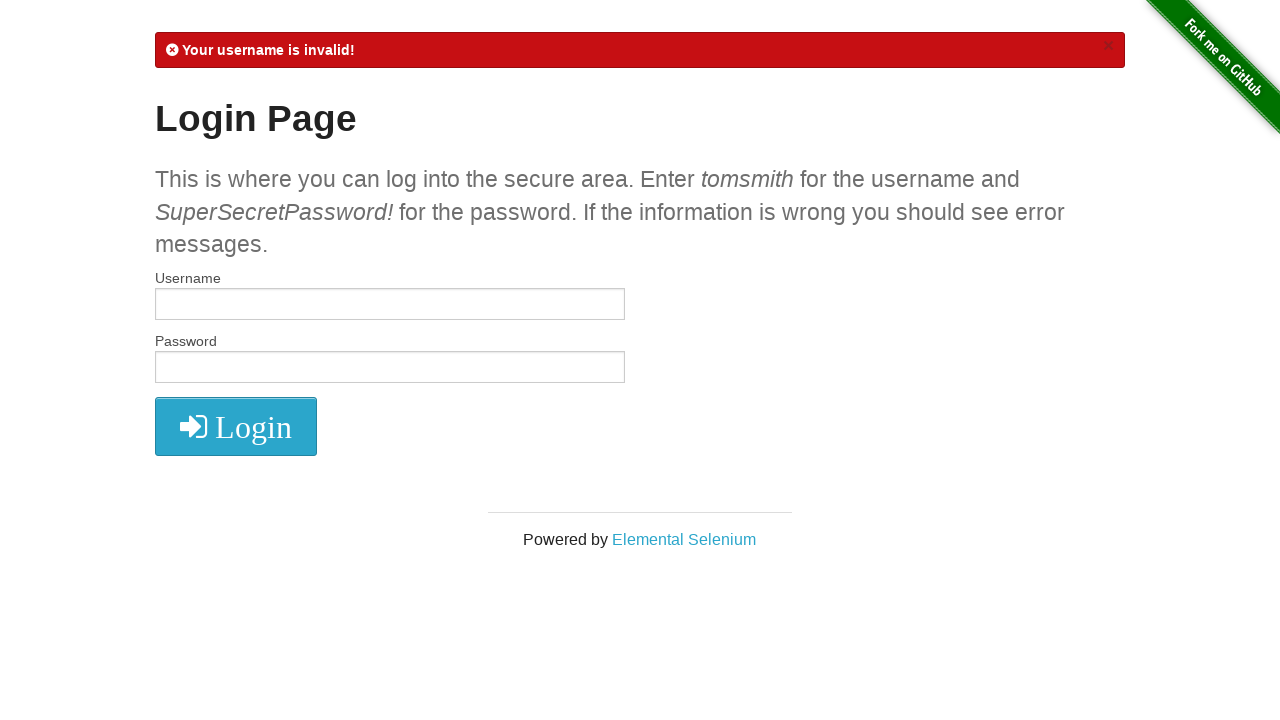